Tests the zoom functionality on an online whiteboard application by creating a new board, drawing a rectangle using mouse drag actions, then selecting and using the zoom tool.

Starting URL: https://wbo.ophir.dev/

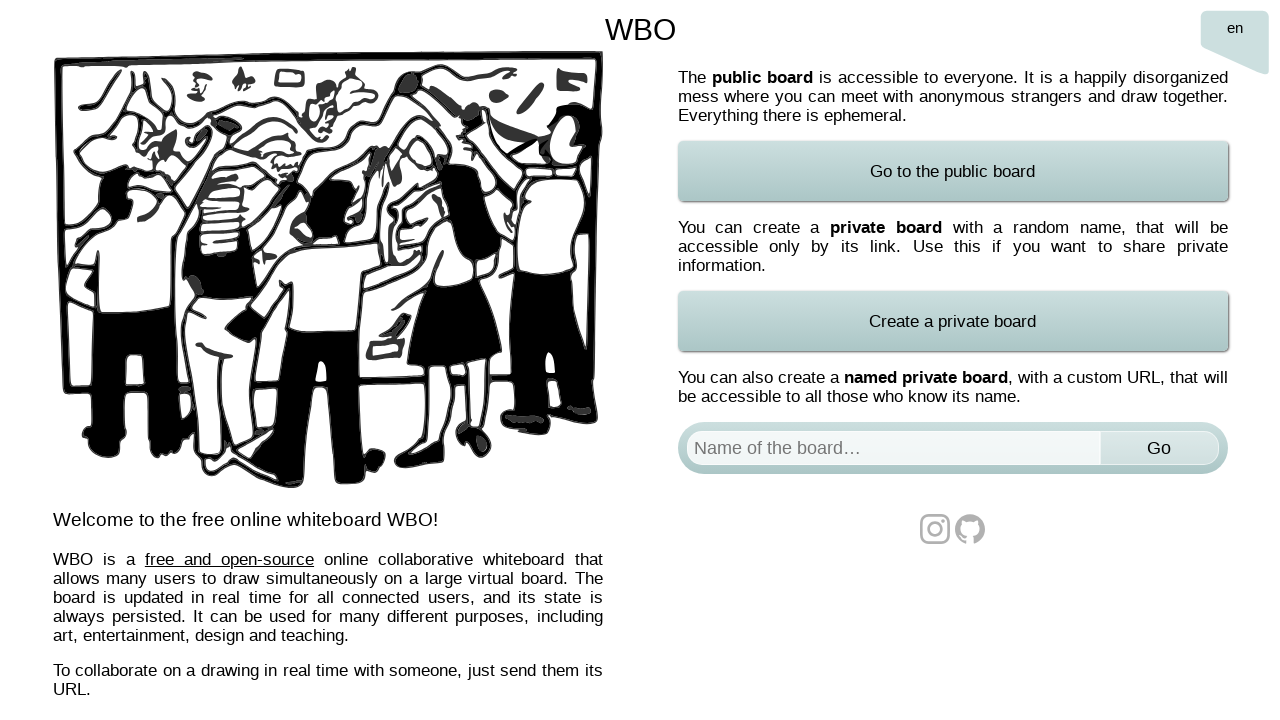

Waited for board element to load
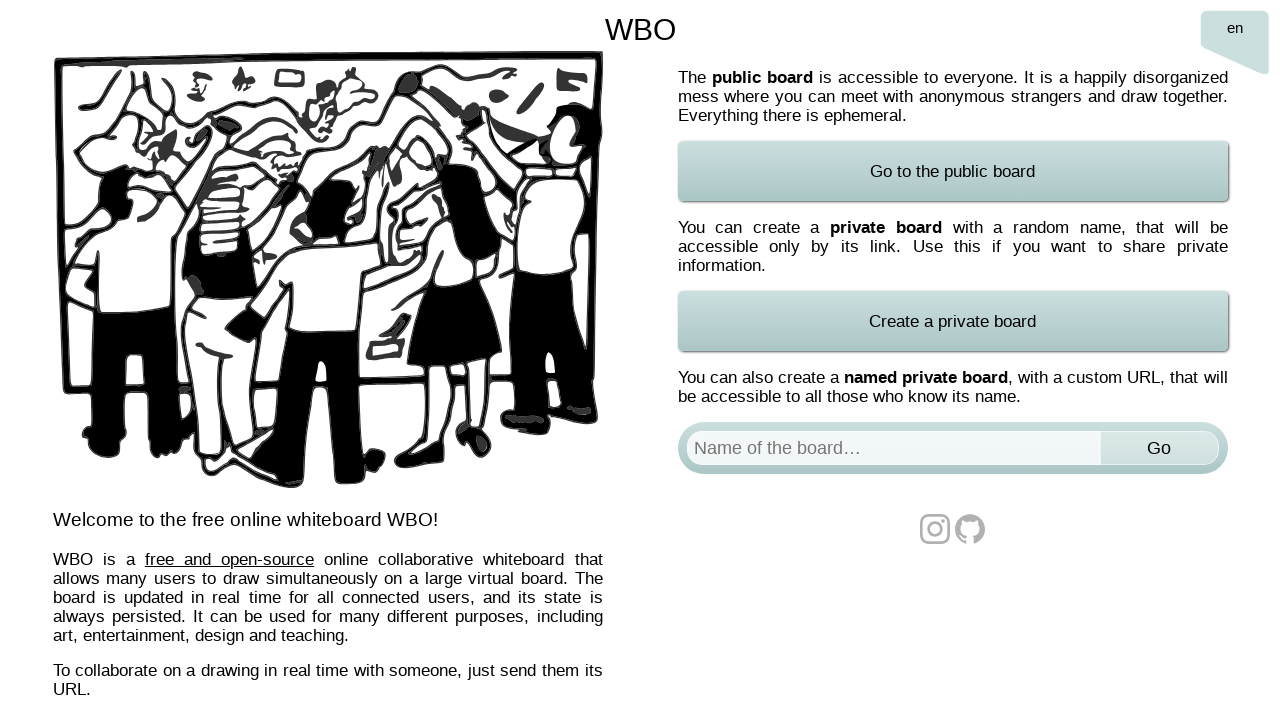

Filled board name field with 'Test Board 7842' on #board
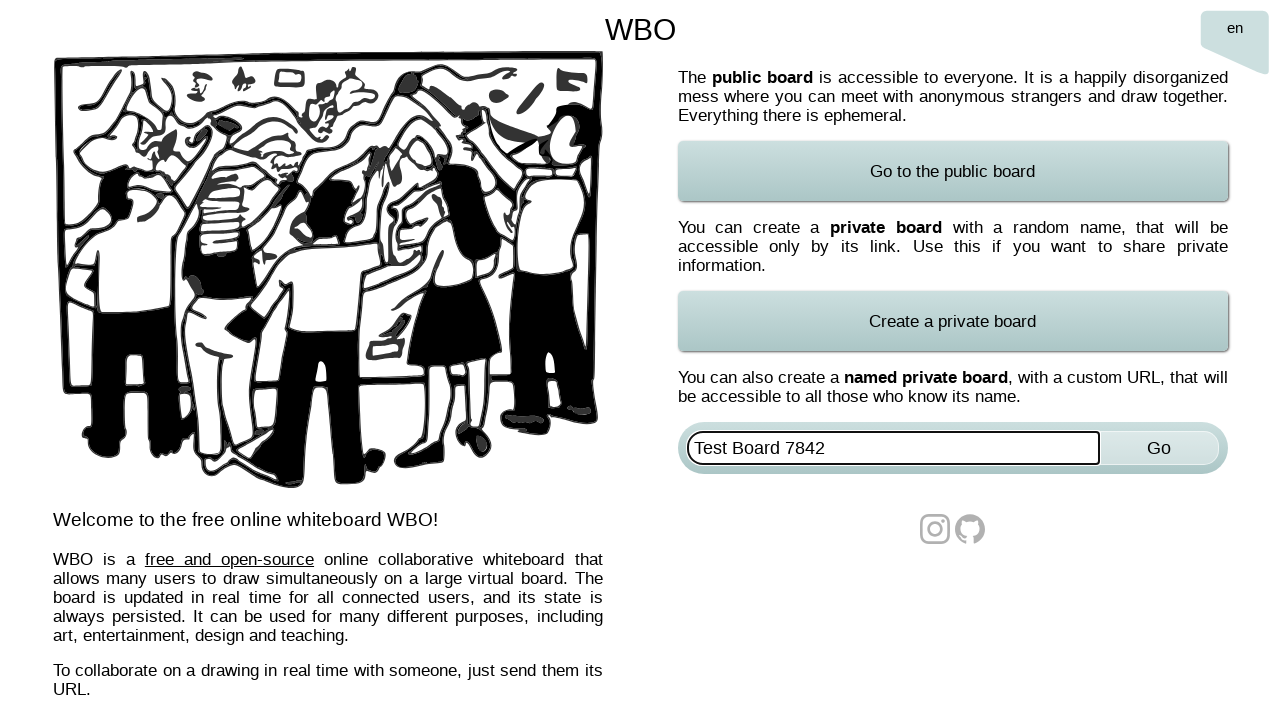

Clicked Go button to create the board at (1159, 448) on xpath=//*[@id='named-board-form']/input[2]
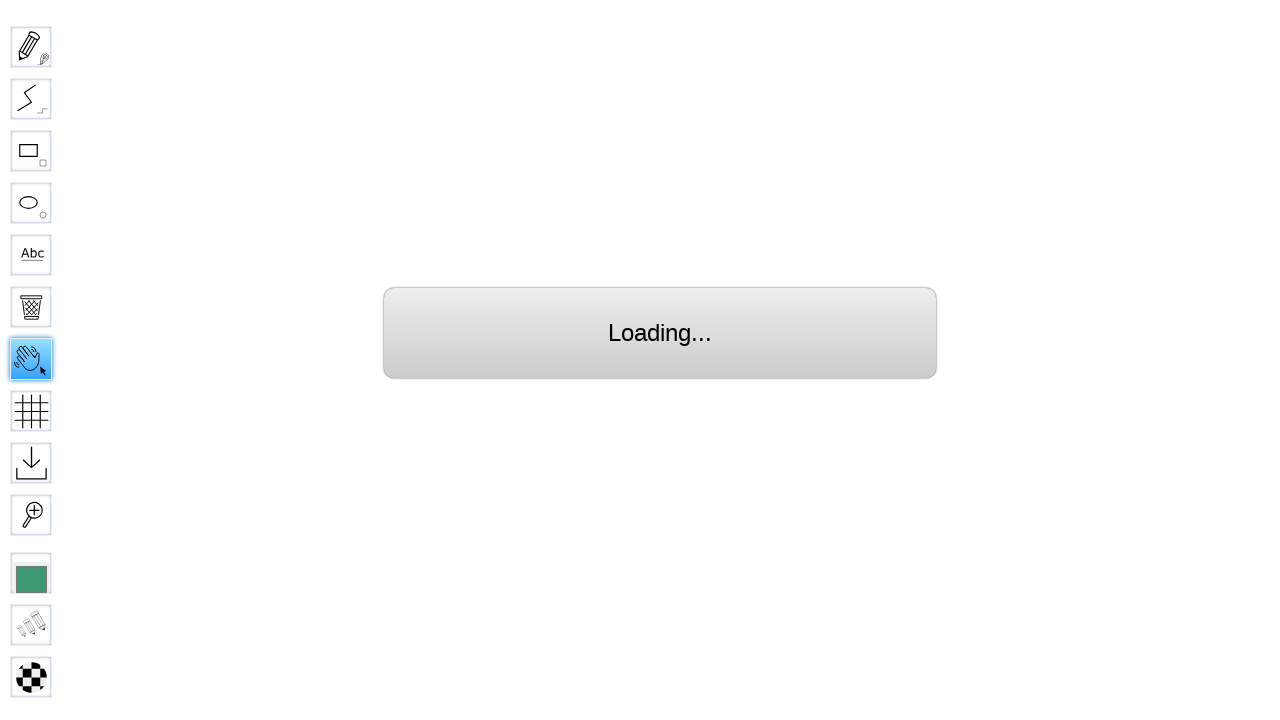

Board loaded and rectangle tool became available
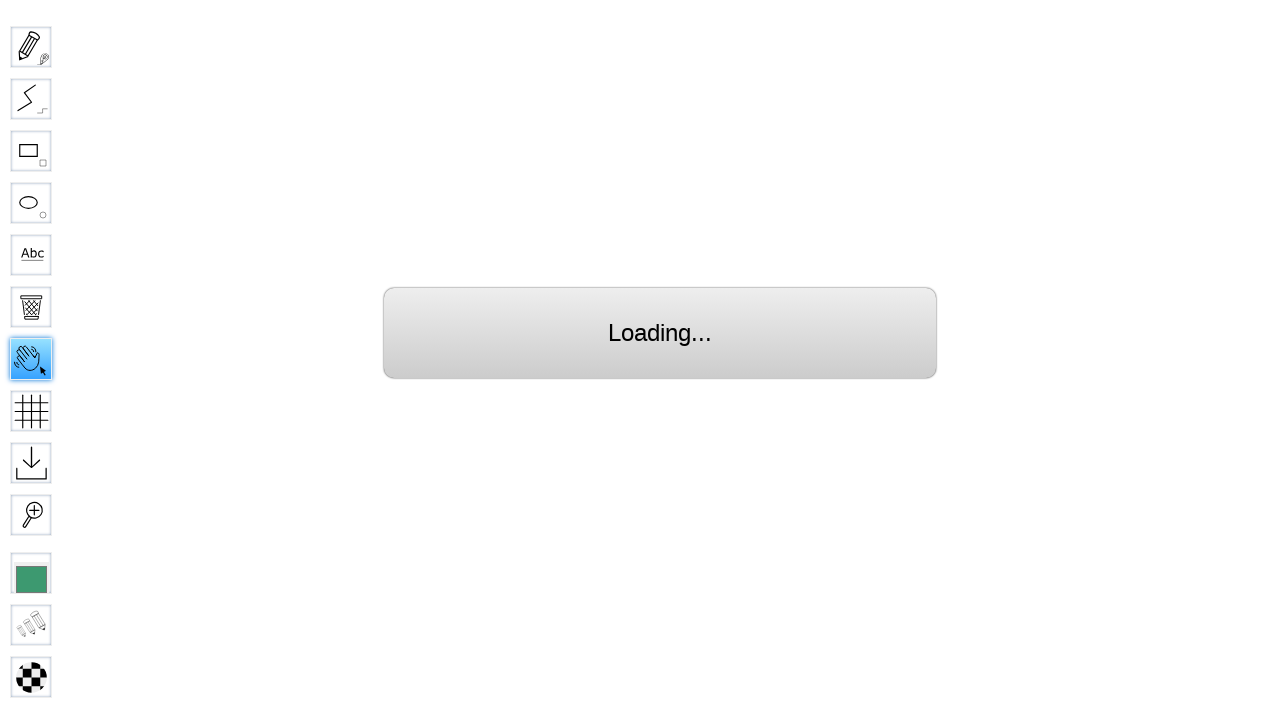

Selected the rectangle drawing tool at (31, 151) on #toolID-Rectangle
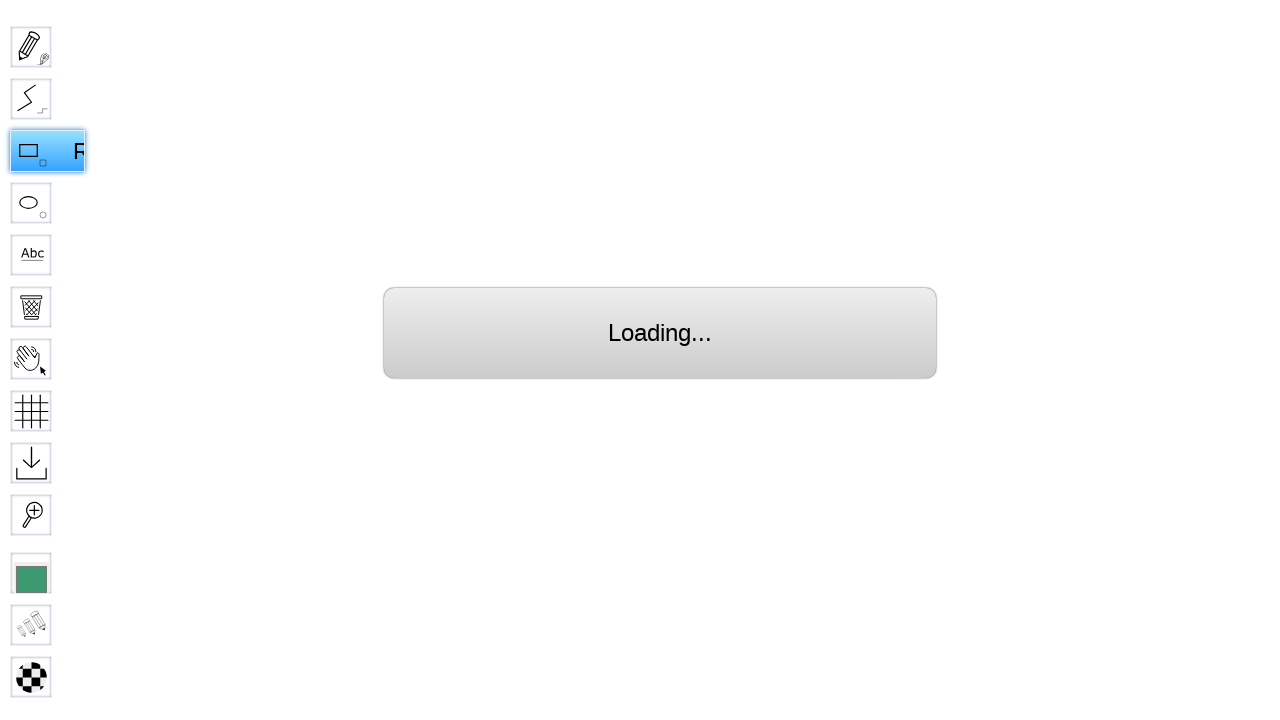

Retrieved canvas element and bounding box
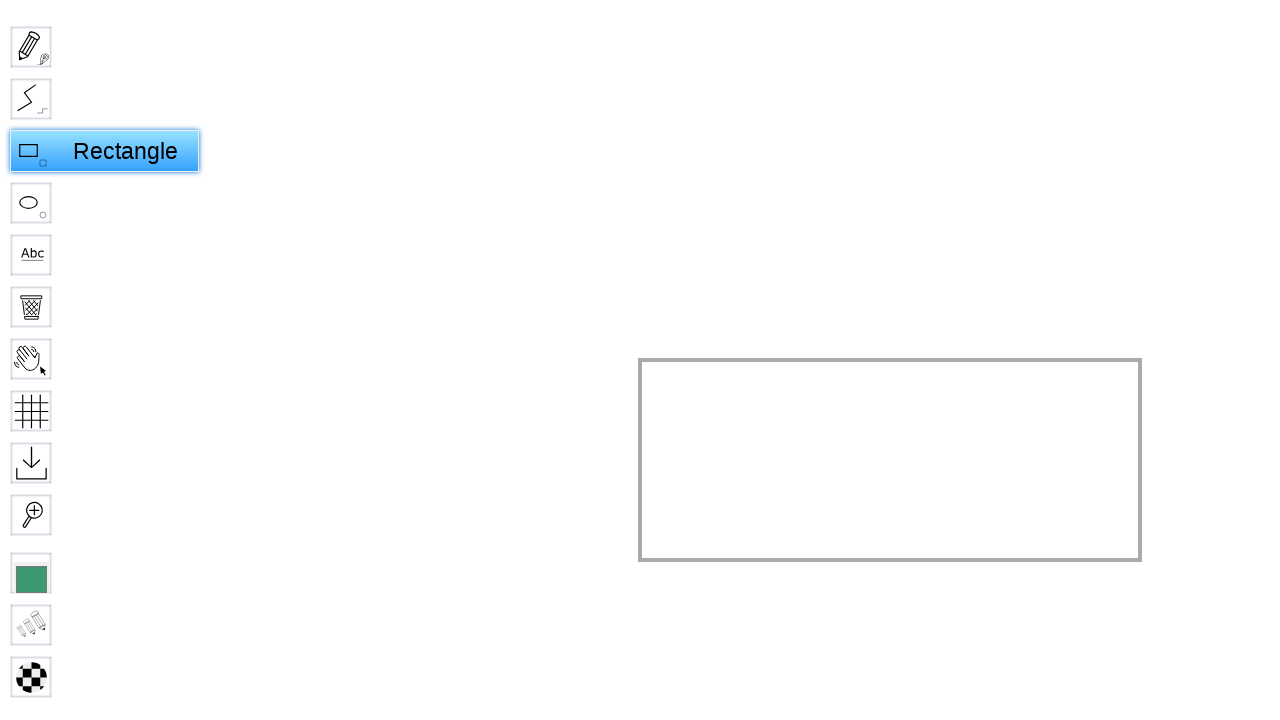

Moved mouse to center of canvas at (1320, 1180)
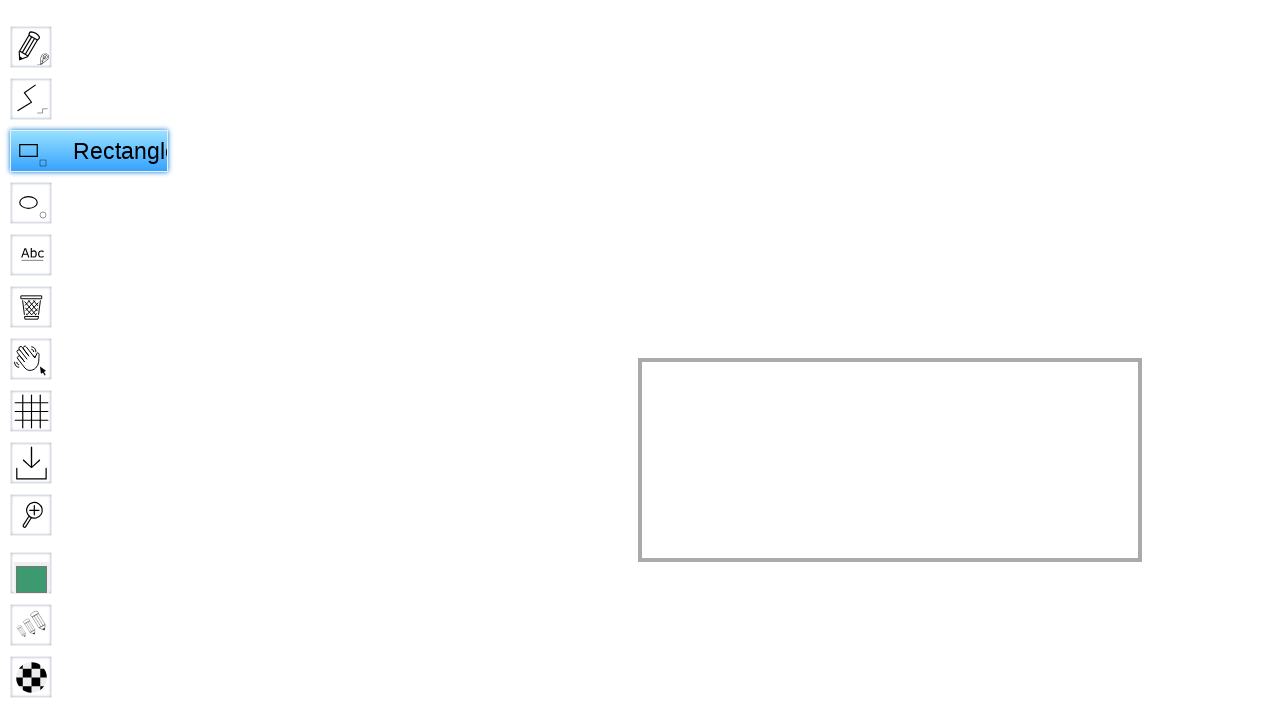

Pressed mouse button down to start drawing at (1320, 1180)
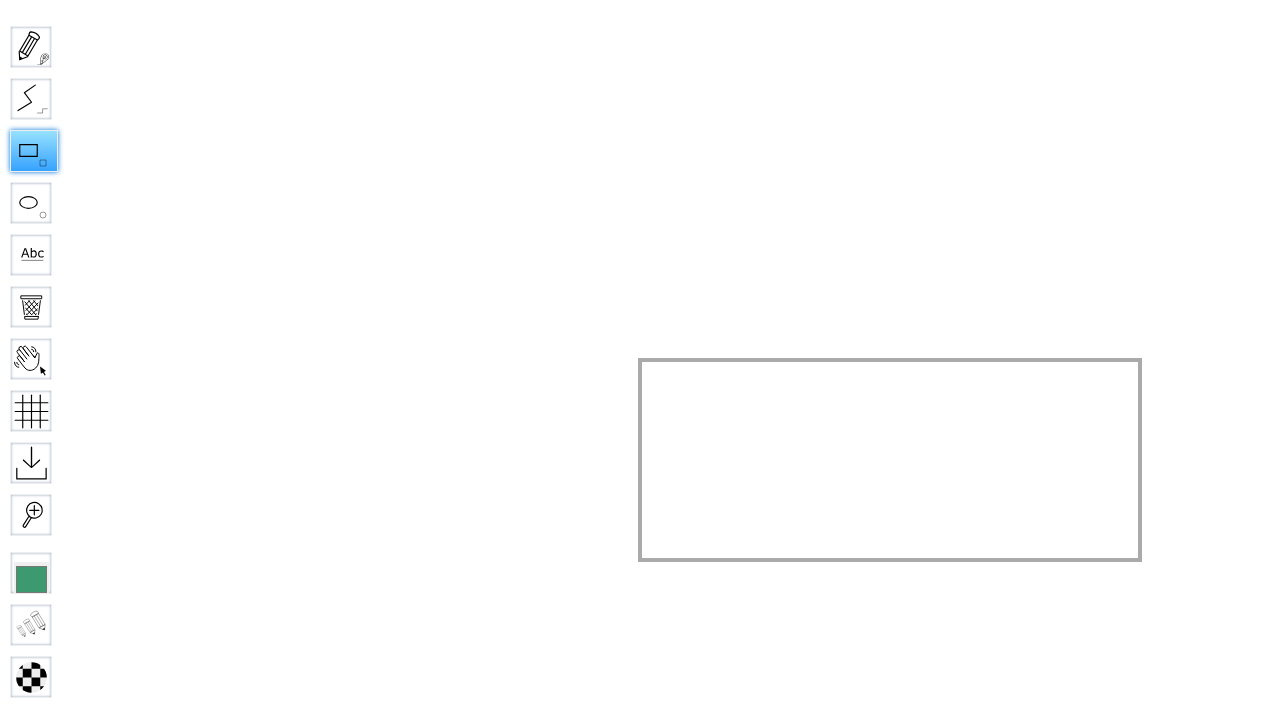

Dragged mouse right to draw rectangle width at (1520, 1180)
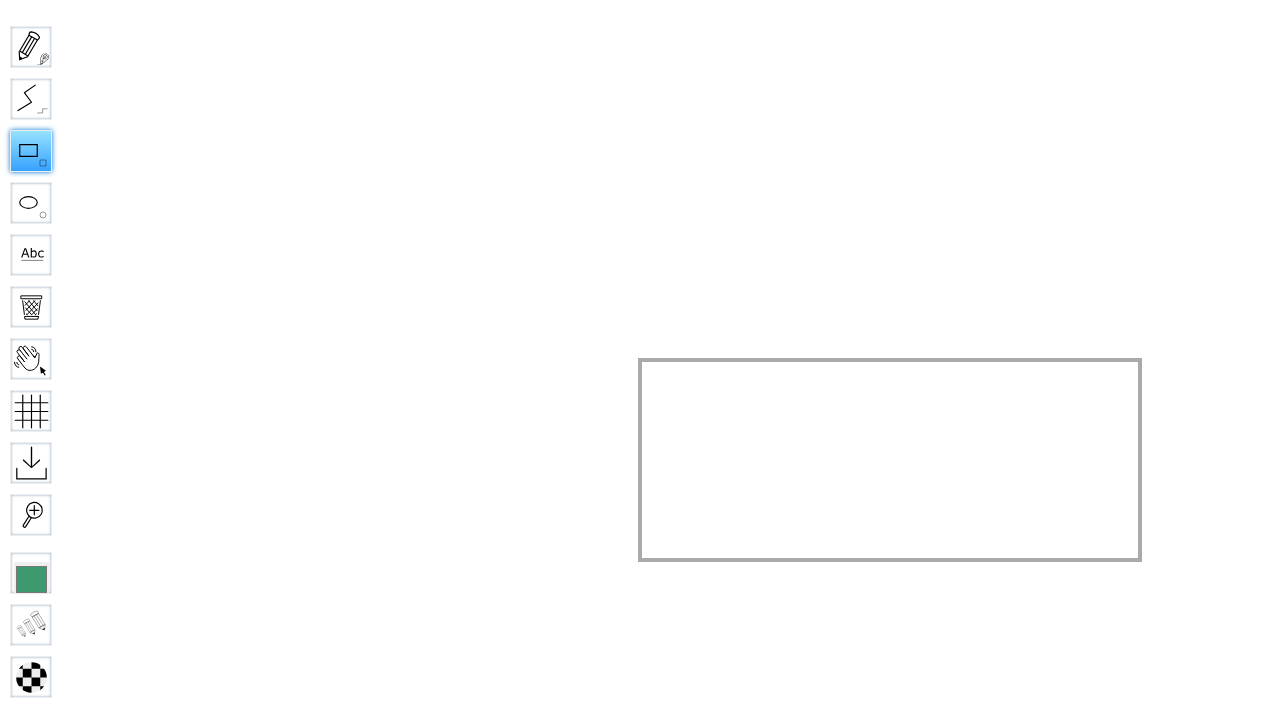

Dragged mouse down to draw rectangle height at (1520, 1280)
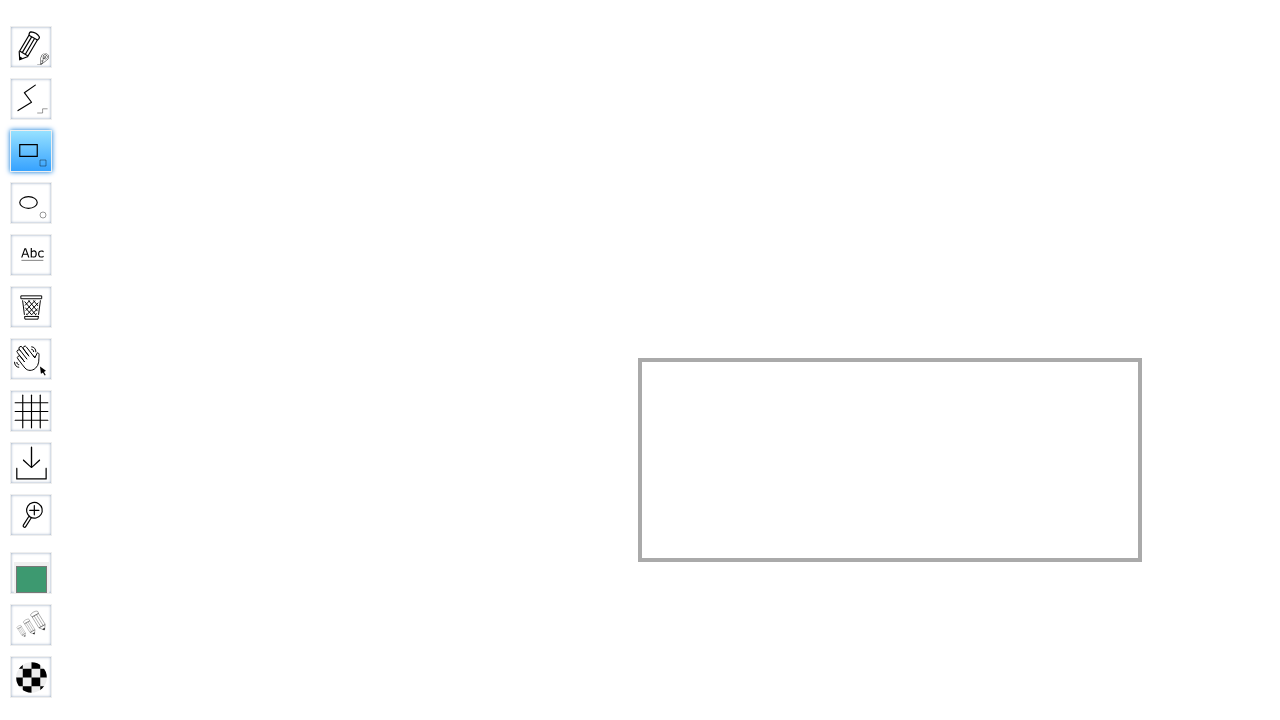

Released mouse button to complete rectangle drawing at (1520, 1280)
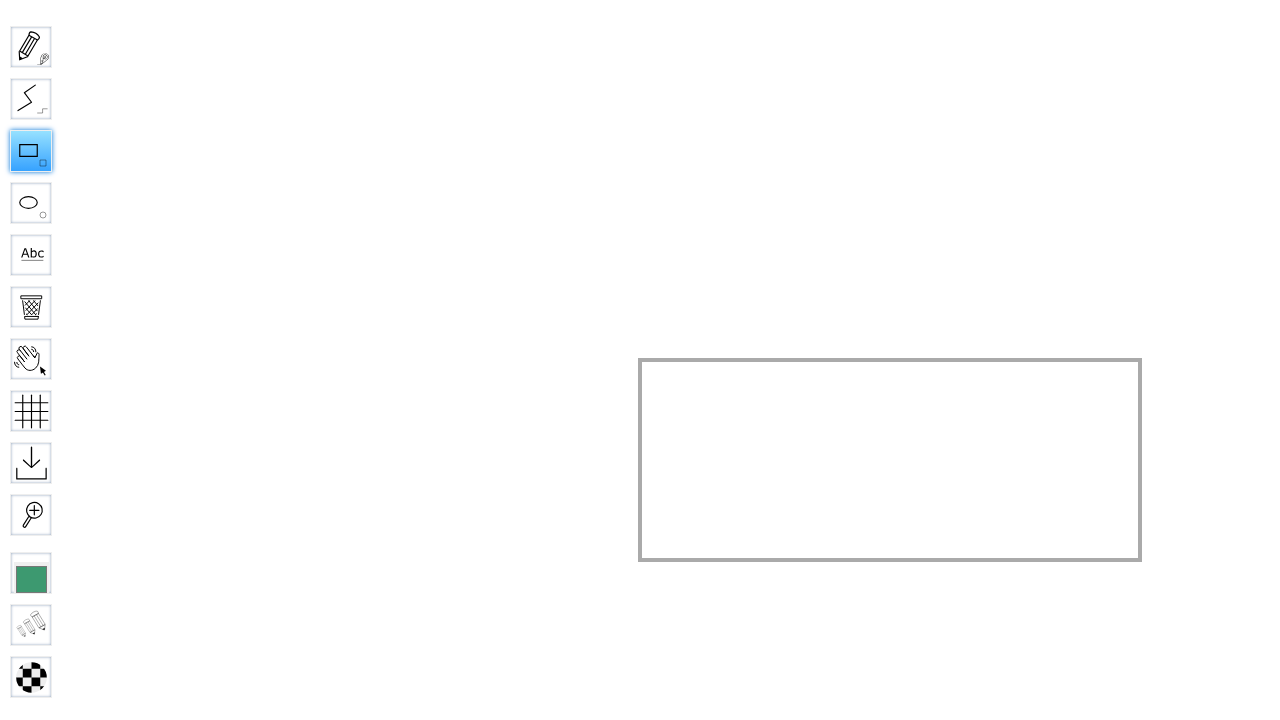

Waited for drawing to complete
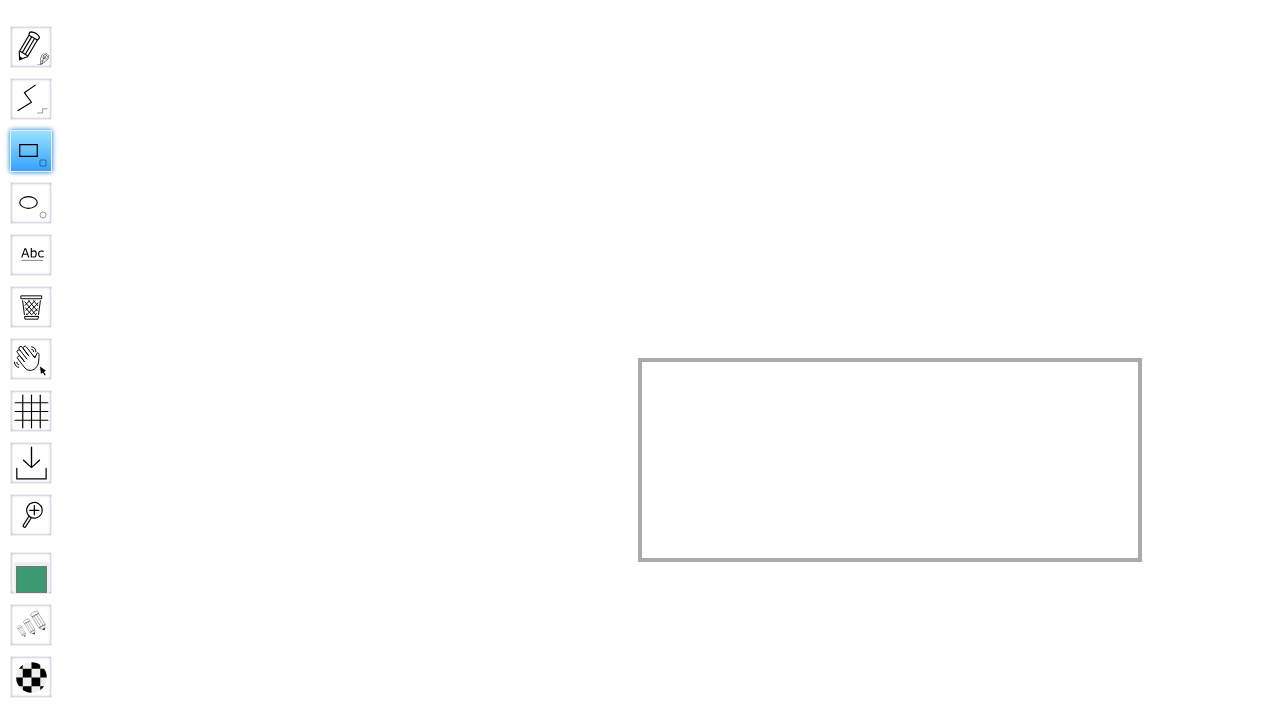

Selected the zoom tool at (31, 515) on #toolID-Zoom
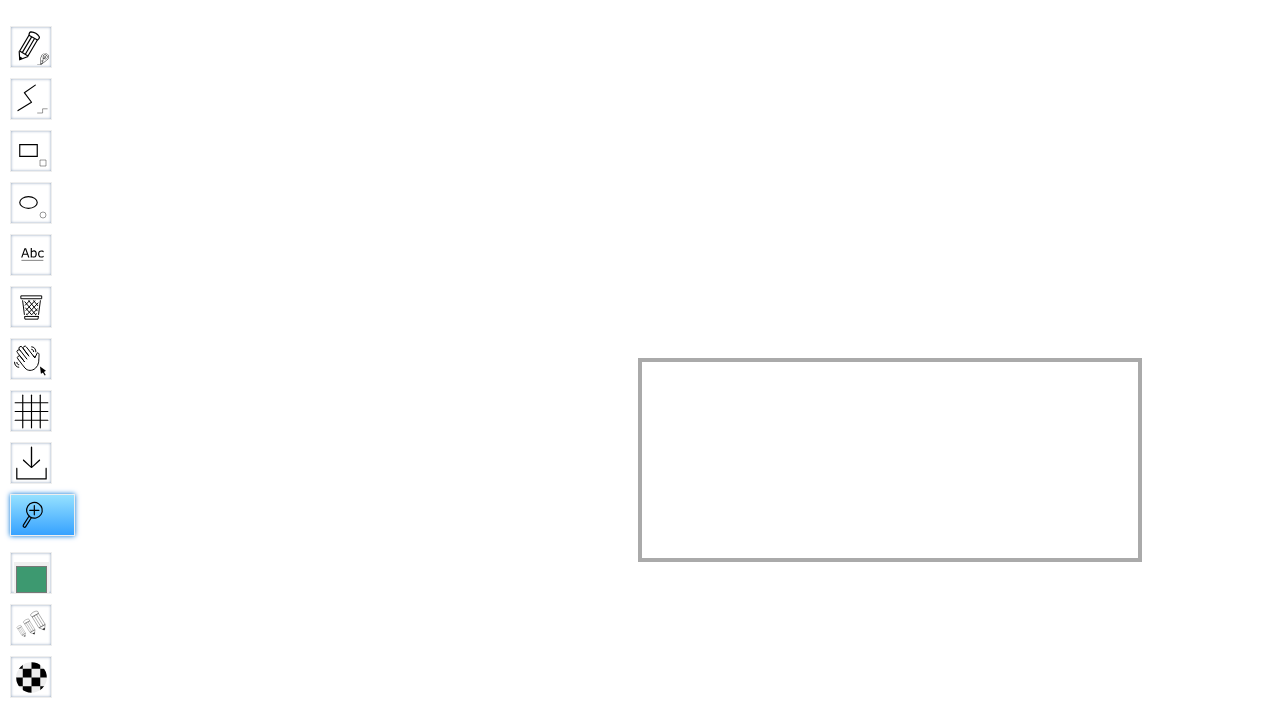

Clicked on canvas to zoom in at (640, 360) on #canvas
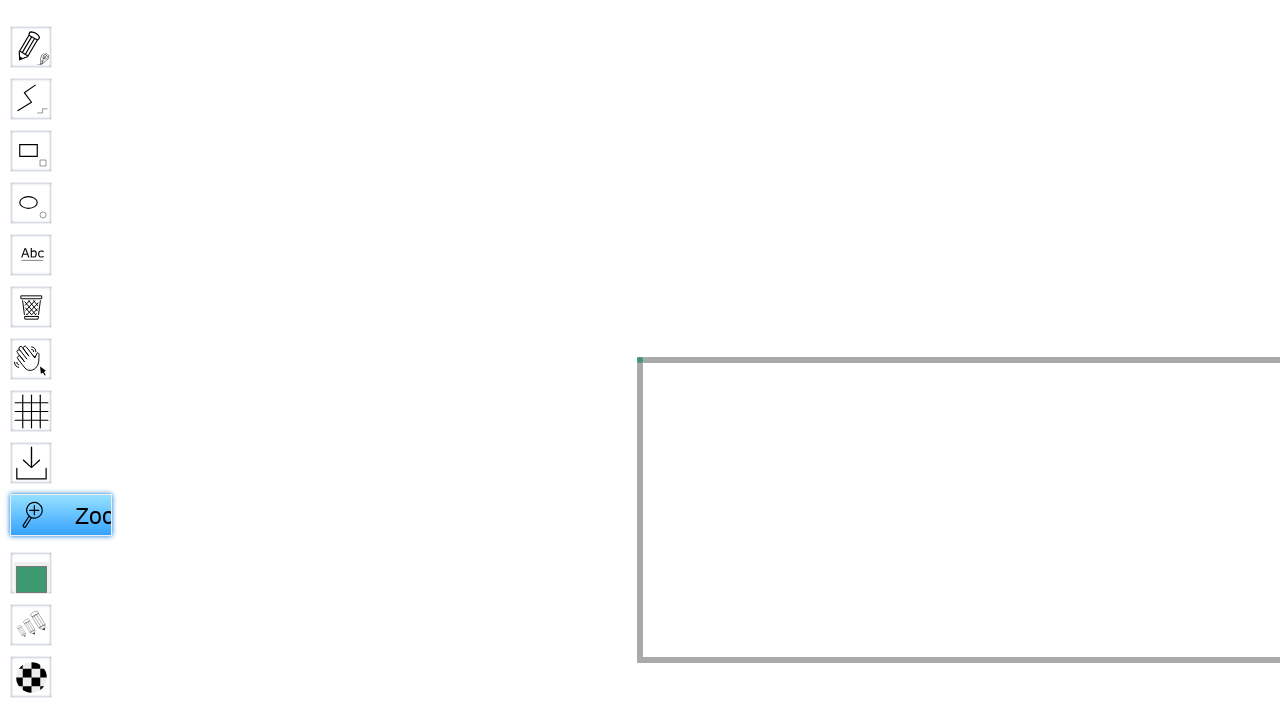

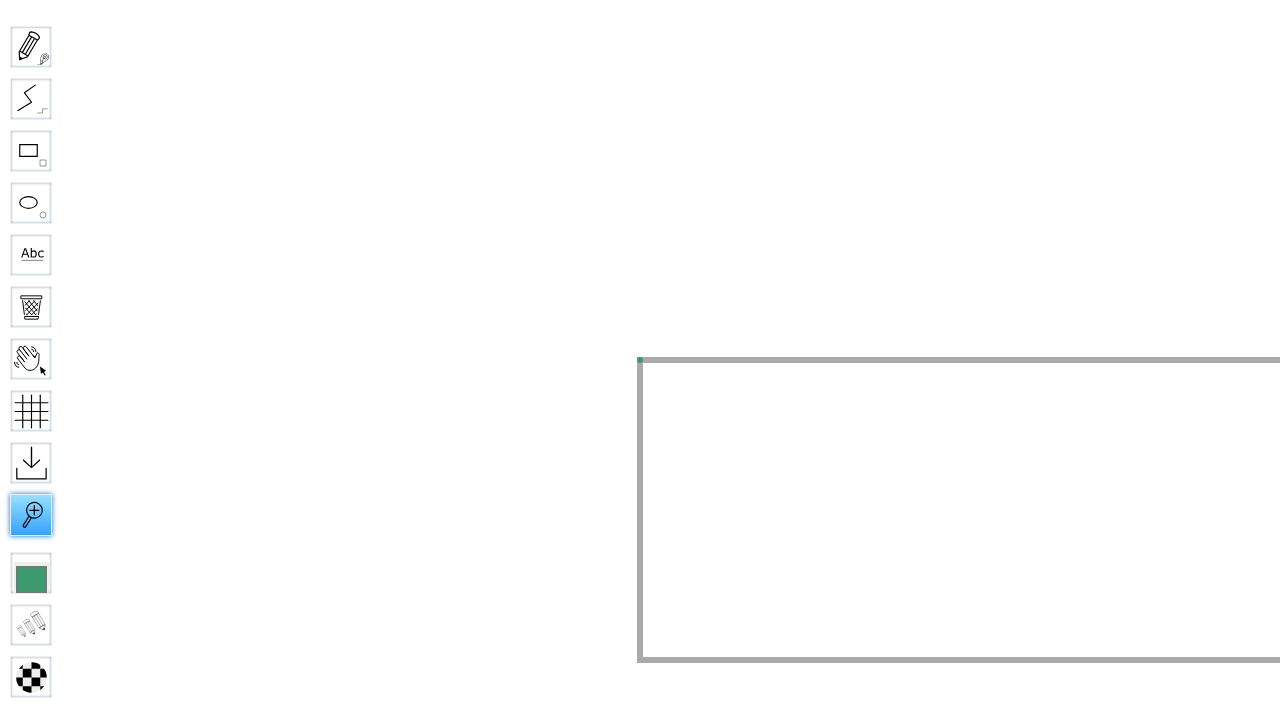